Tests that edits are cancelled when pressing Escape key

Starting URL: https://demo.playwright.dev/todomvc

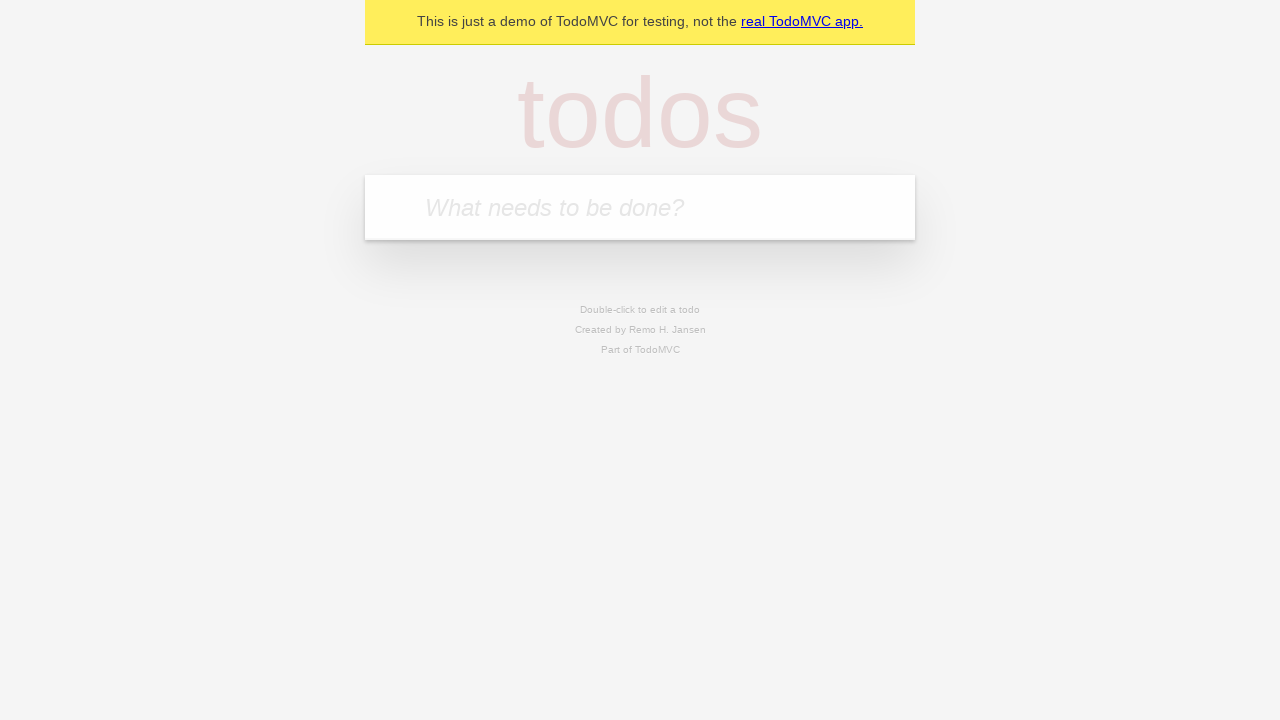

Filled todo input with 'buy some cheese' on internal:attr=[placeholder="What needs to be done?"i]
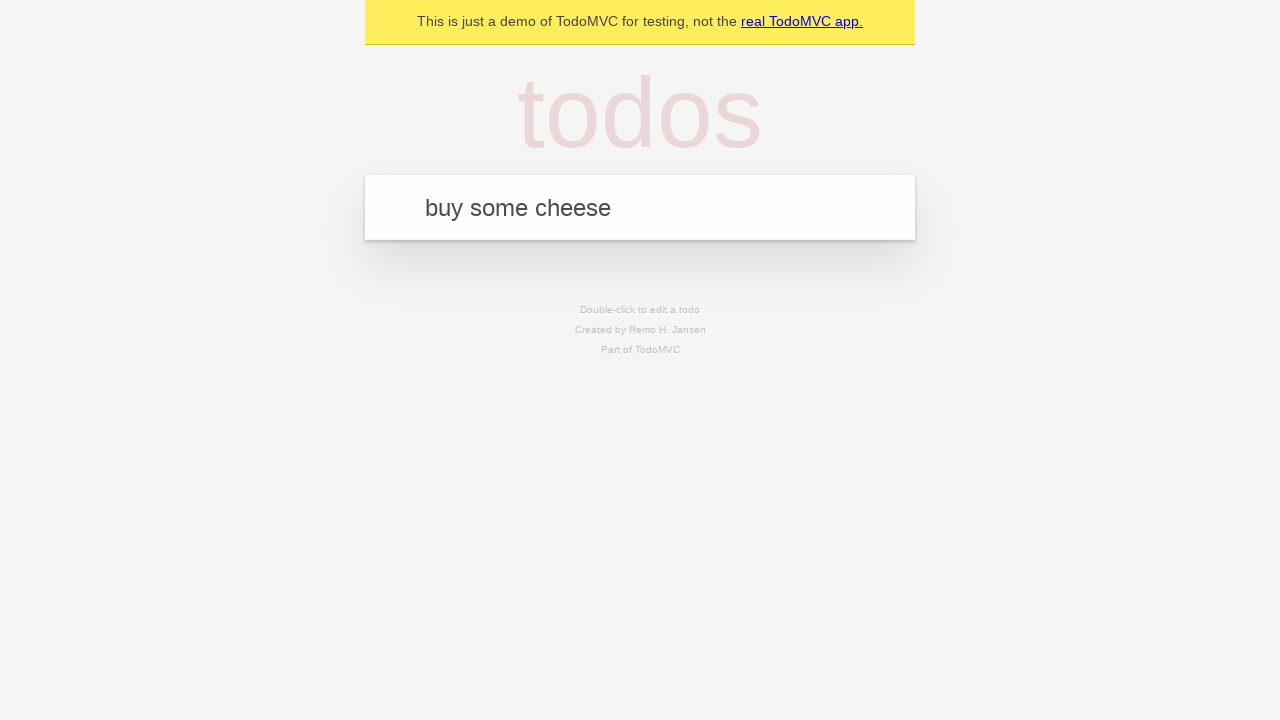

Pressed Enter to add todo 'buy some cheese' on internal:attr=[placeholder="What needs to be done?"i]
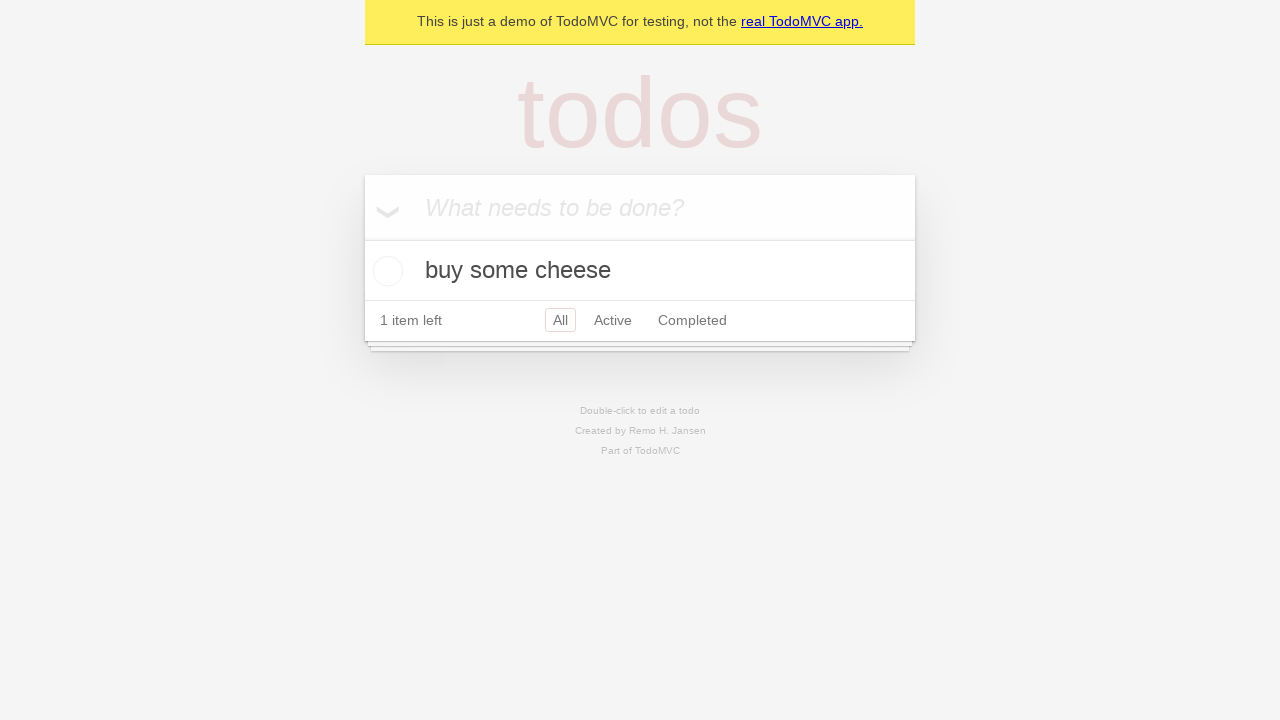

Filled todo input with 'feed the cat' on internal:attr=[placeholder="What needs to be done?"i]
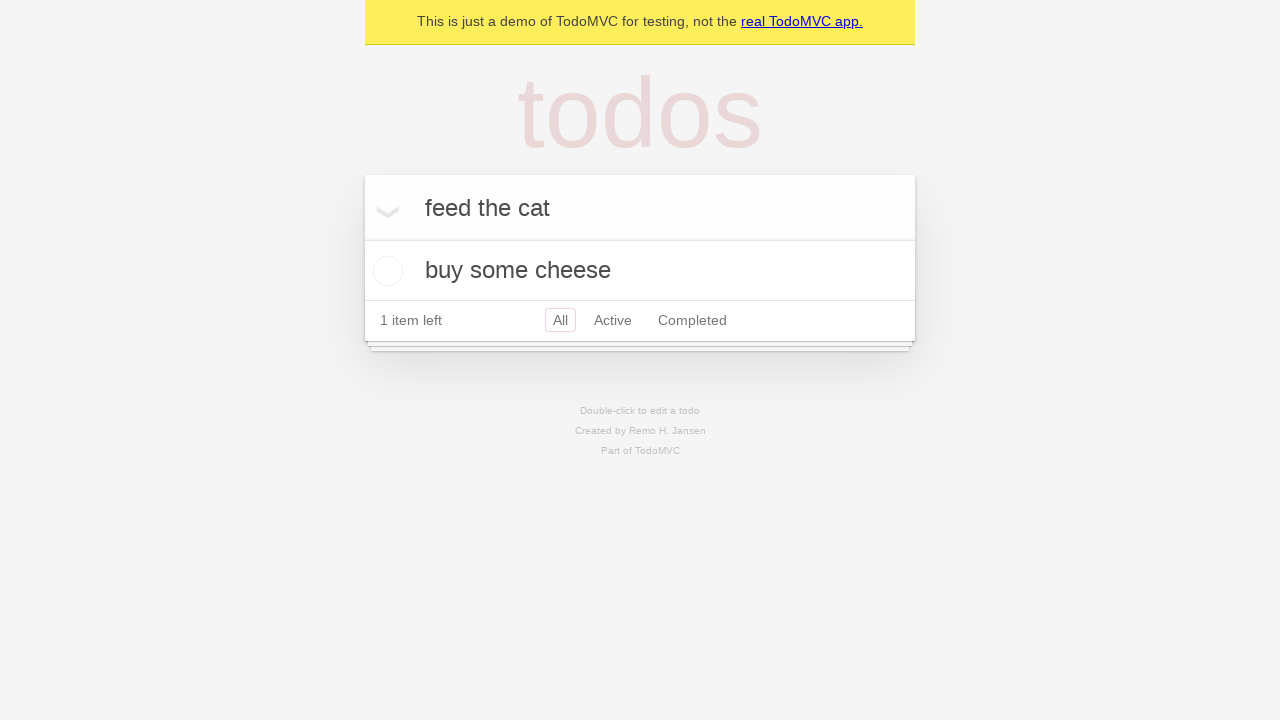

Pressed Enter to add todo 'feed the cat' on internal:attr=[placeholder="What needs to be done?"i]
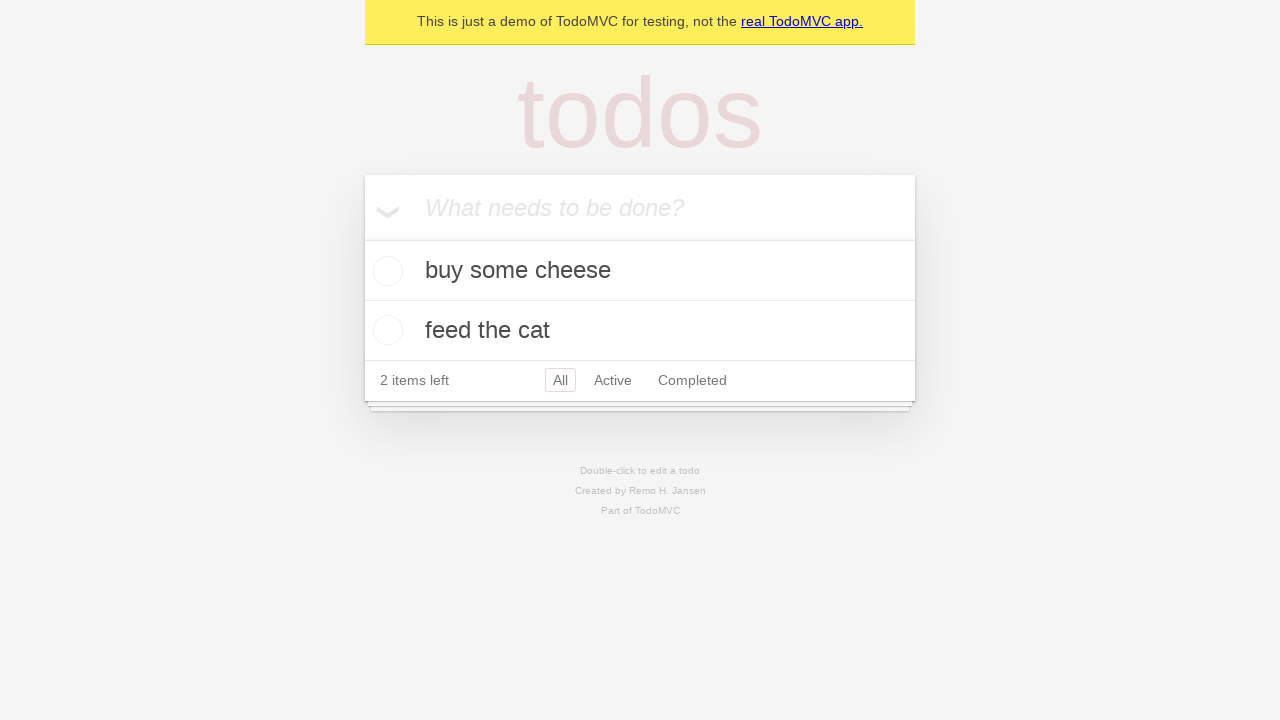

Filled todo input with 'book a doctors appointment' on internal:attr=[placeholder="What needs to be done?"i]
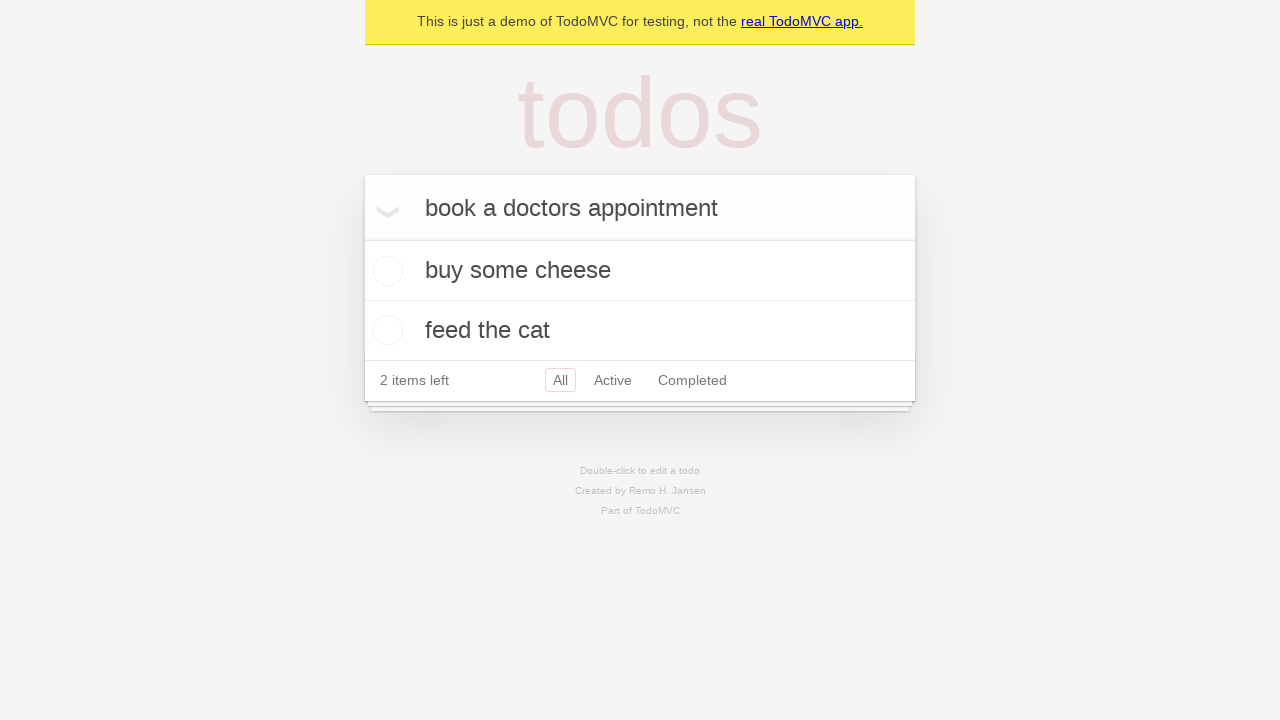

Pressed Enter to add todo 'book a doctors appointment' on internal:attr=[placeholder="What needs to be done?"i]
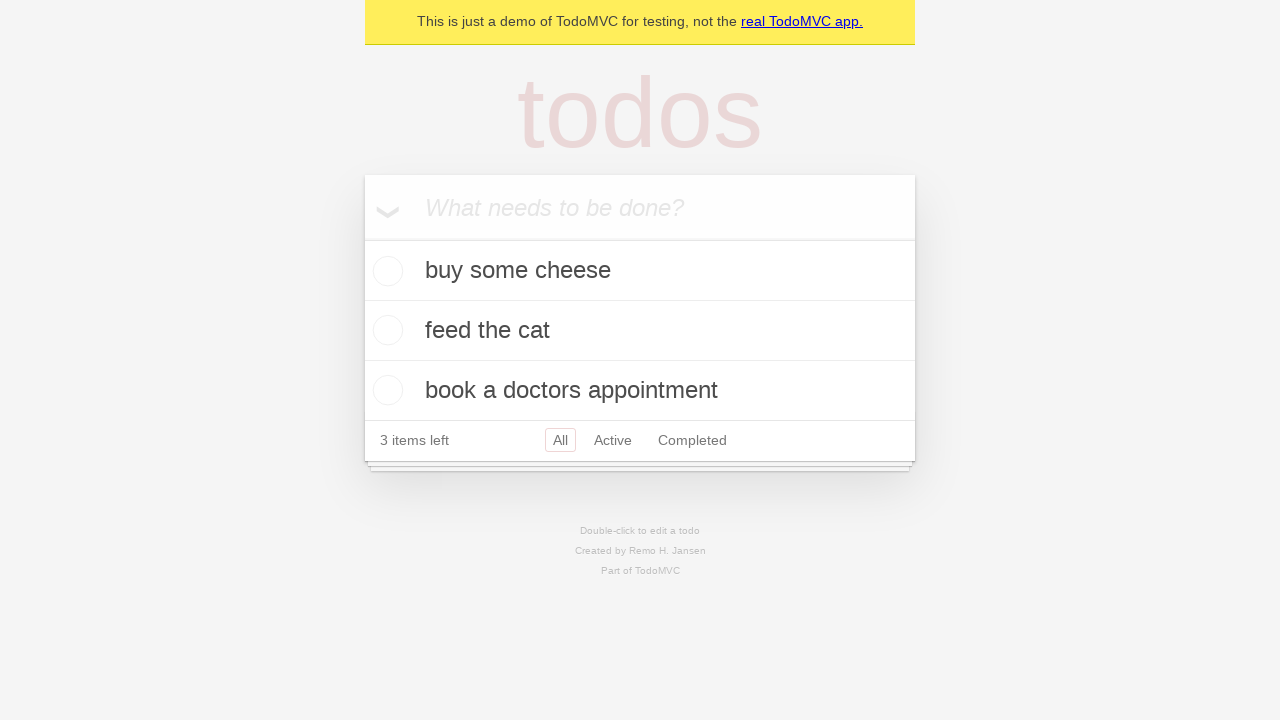

All three todos have been loaded
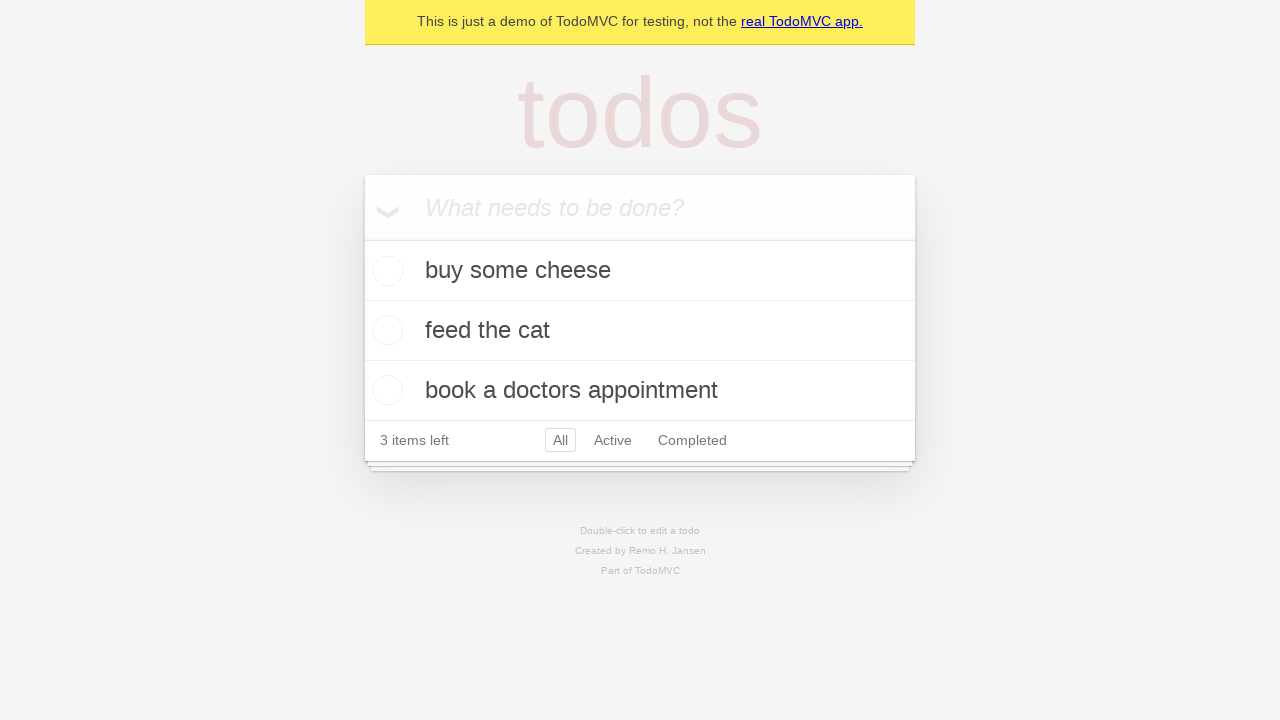

Double-clicked second todo item to enter edit mode at (640, 331) on internal:testid=[data-testid="todo-item"s] >> nth=1
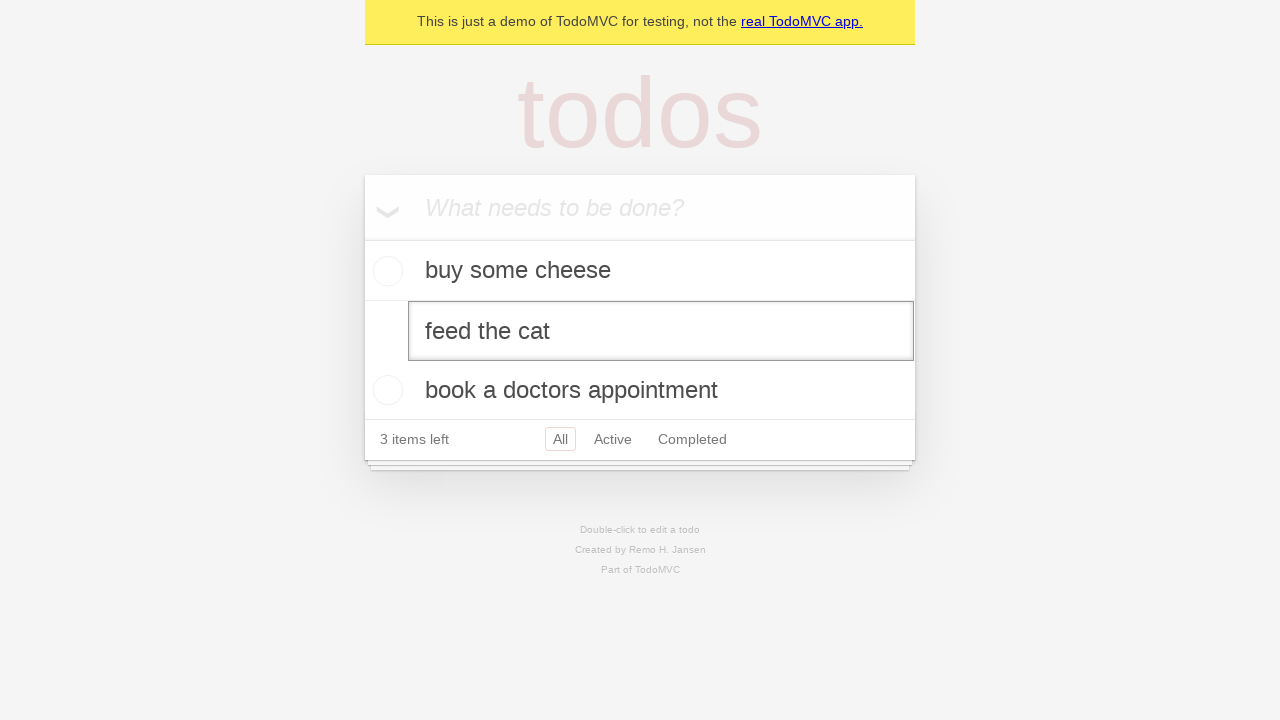

Filled edit field with 'buy some sausages' on internal:testid=[data-testid="todo-item"s] >> nth=1 >> internal:role=textbox[nam
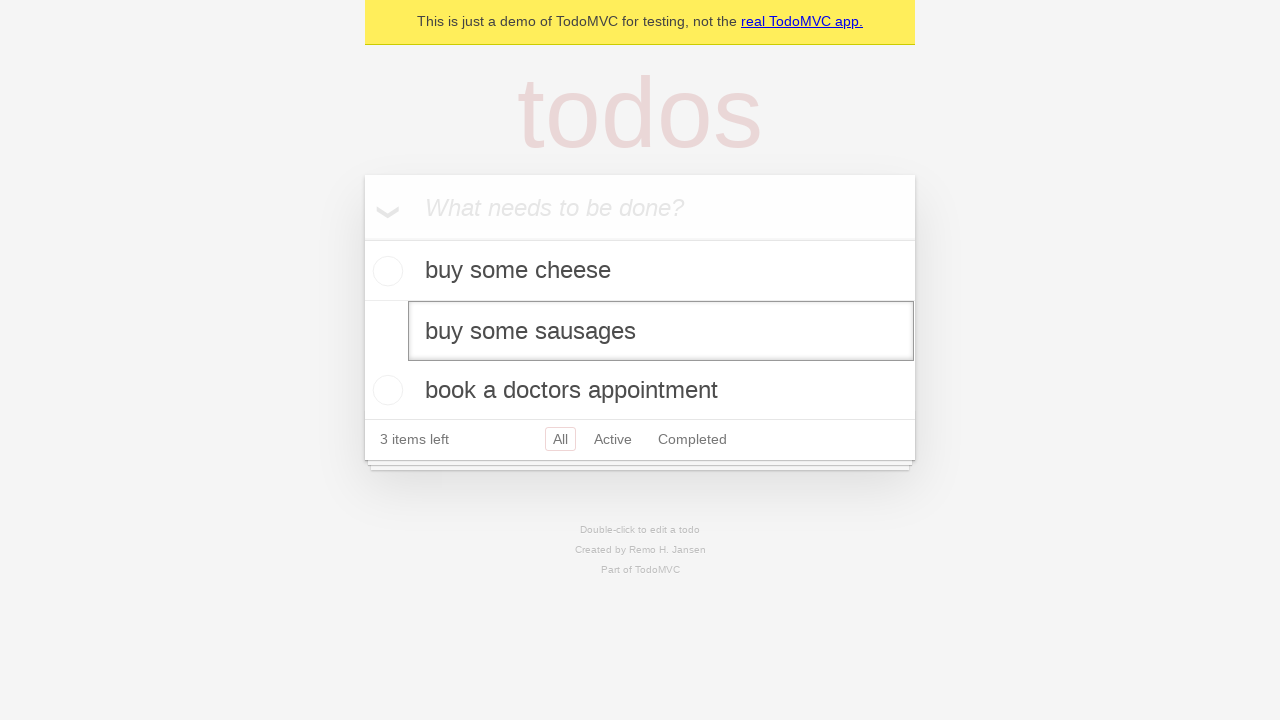

Pressed Escape key to cancel edit on internal:testid=[data-testid="todo-item"s] >> nth=1 >> internal:role=textbox[nam
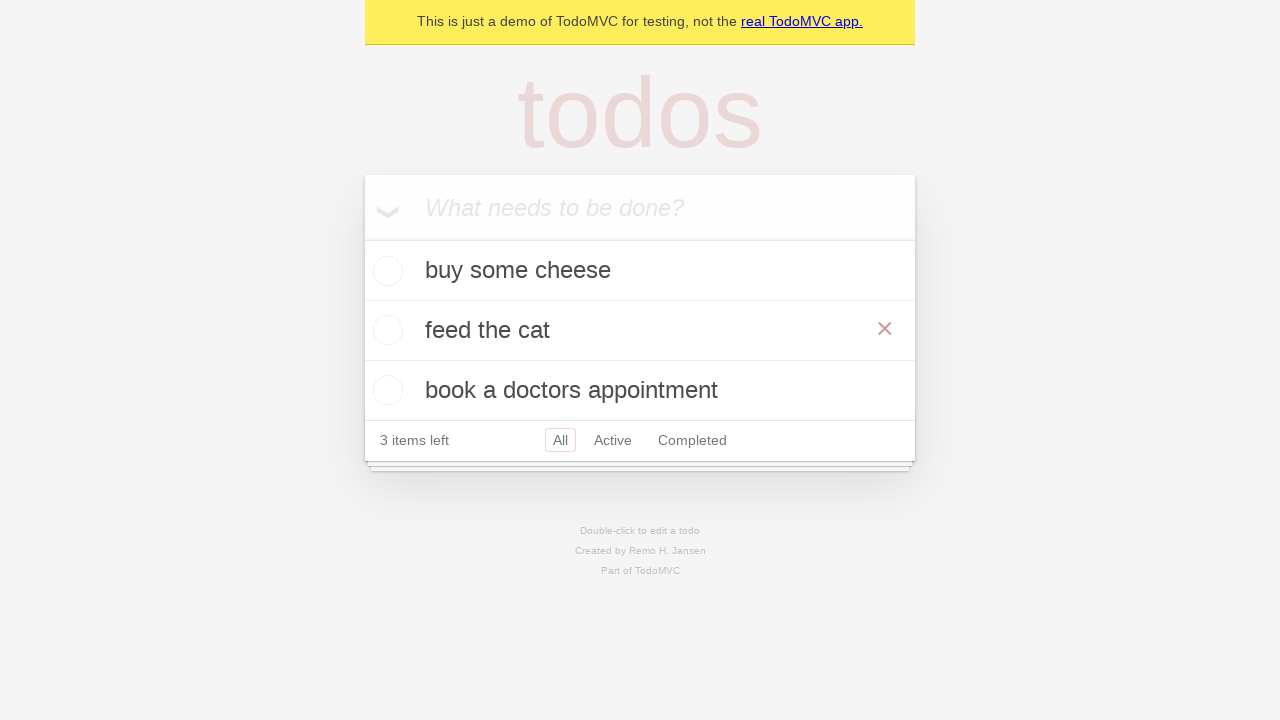

Waited for edit cancellation to complete
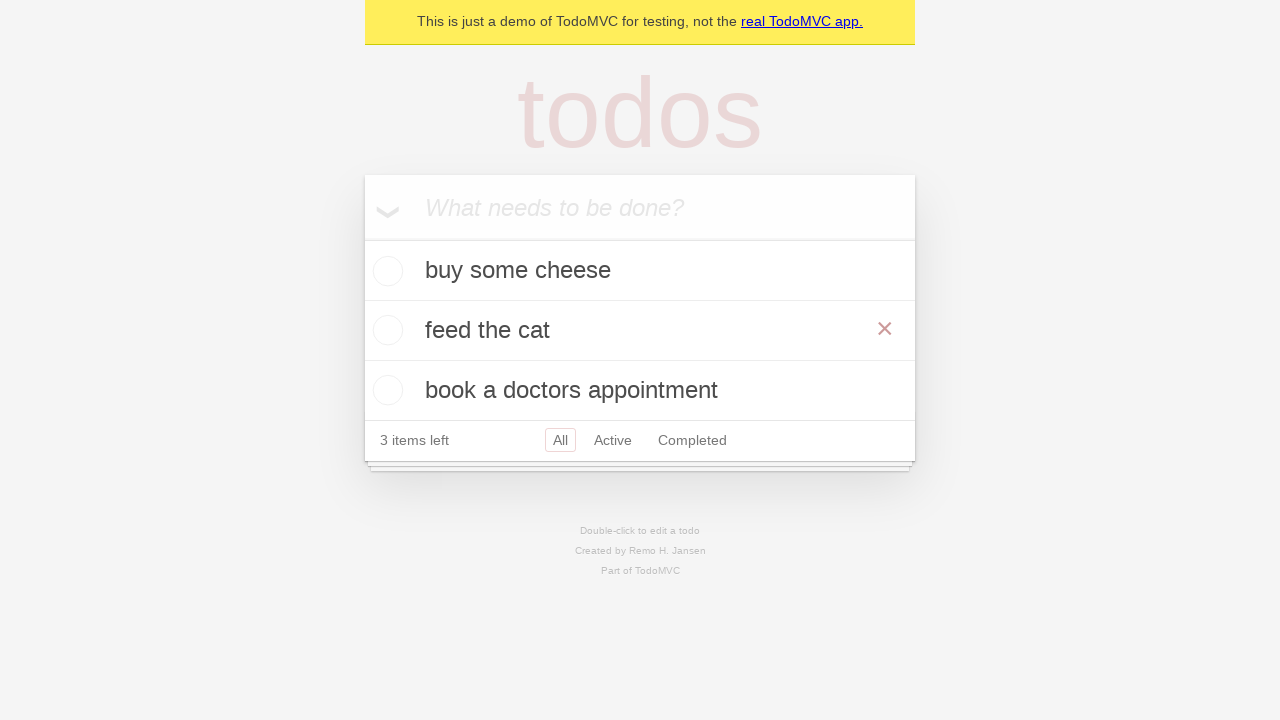

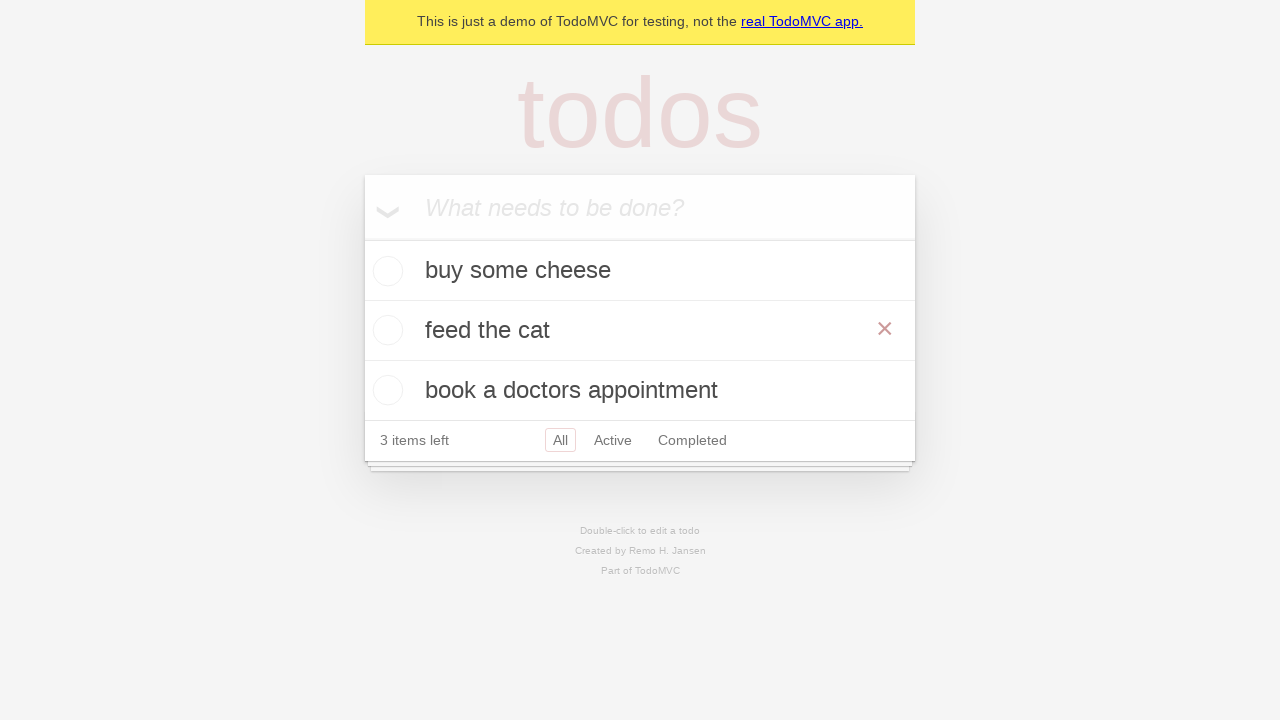